Tests right-click context menu functionality by performing a right-click on a designated area, verifying the alert text, then clicking a link that opens a new tab and verifying the heading text on the new page.

Starting URL: https://the-internet.herokuapp.com/context_menu

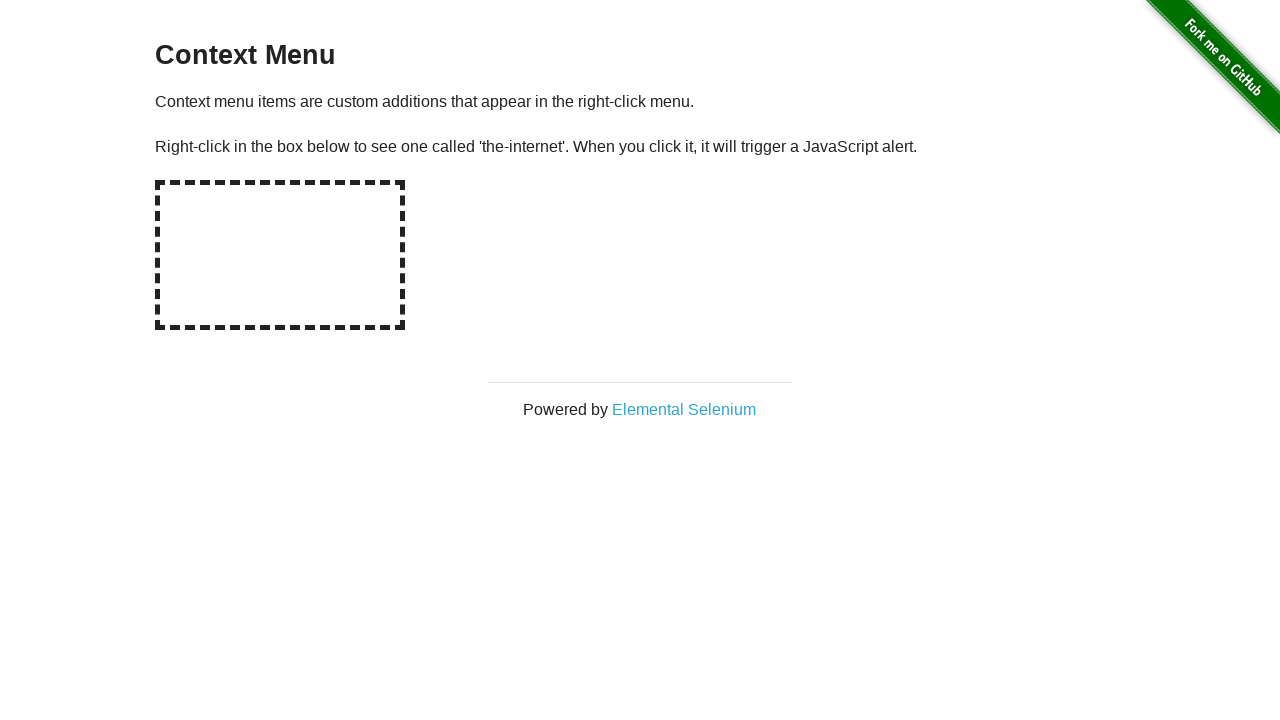

Right-clicked on the hot-spot area at (280, 255) on #hot-spot
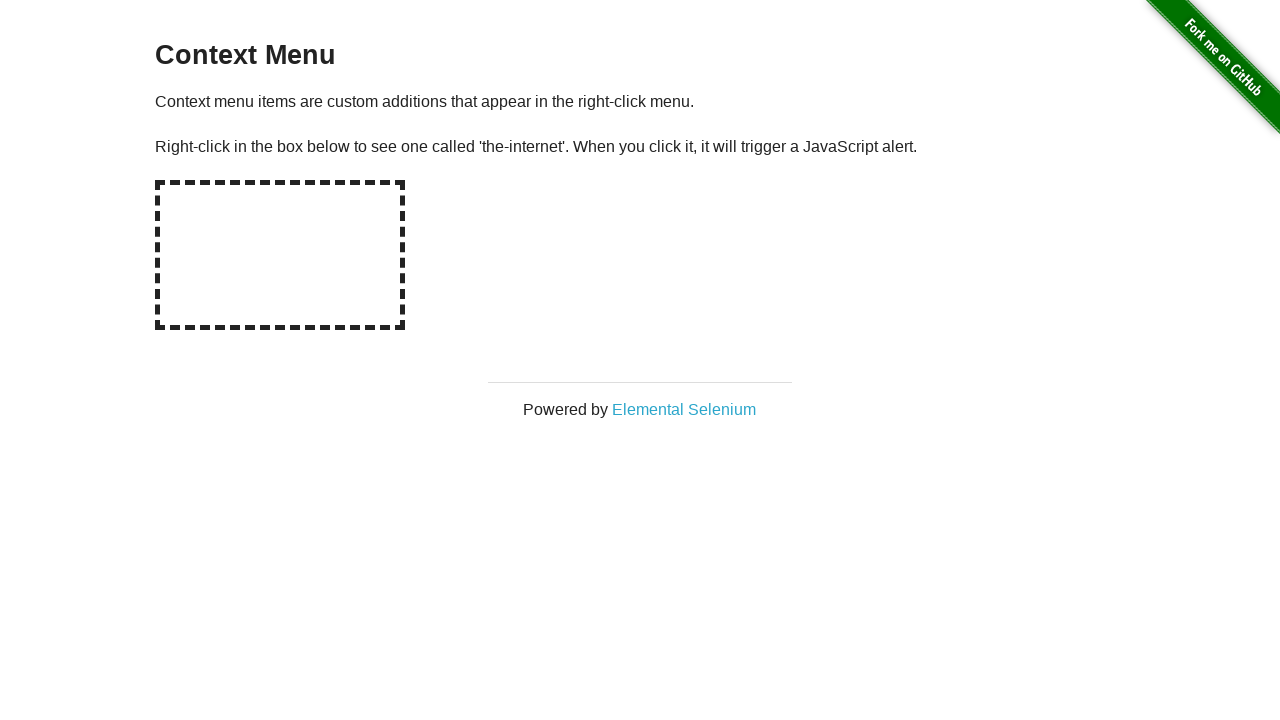

Set up dialog handler to accept alerts
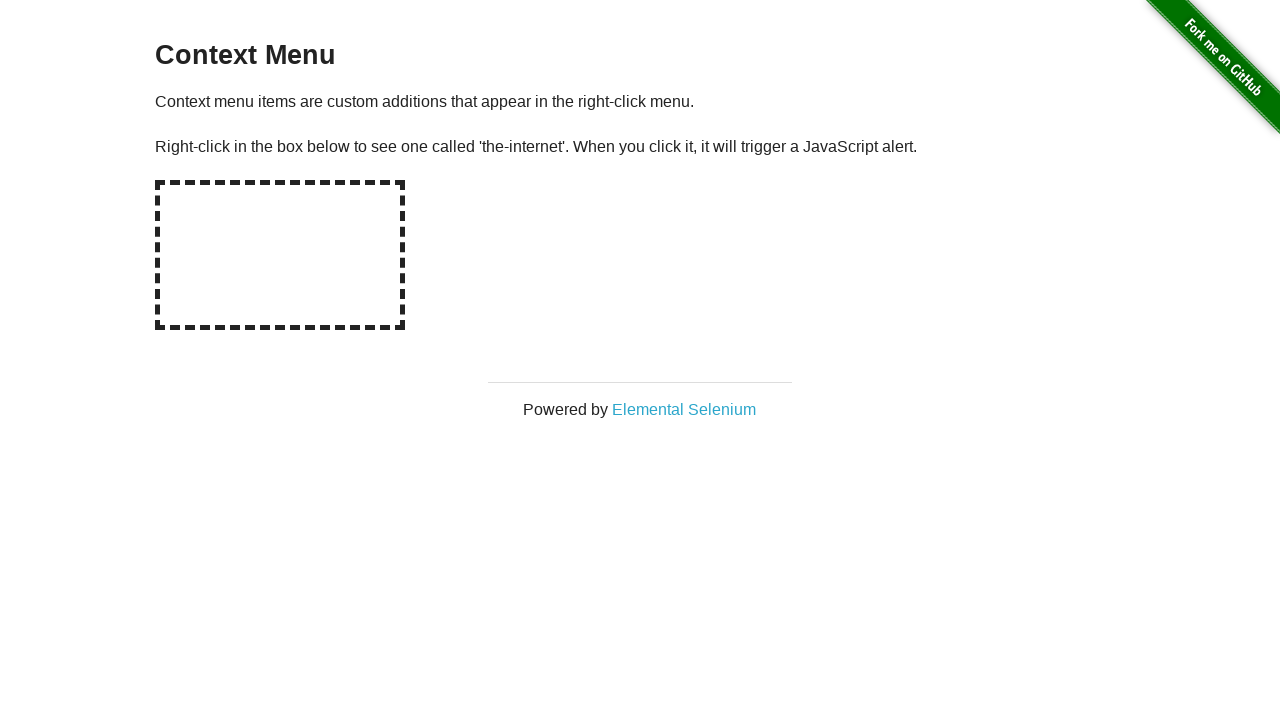

Performed right-click on hot-spot to trigger alert at (280, 255) on #hot-spot
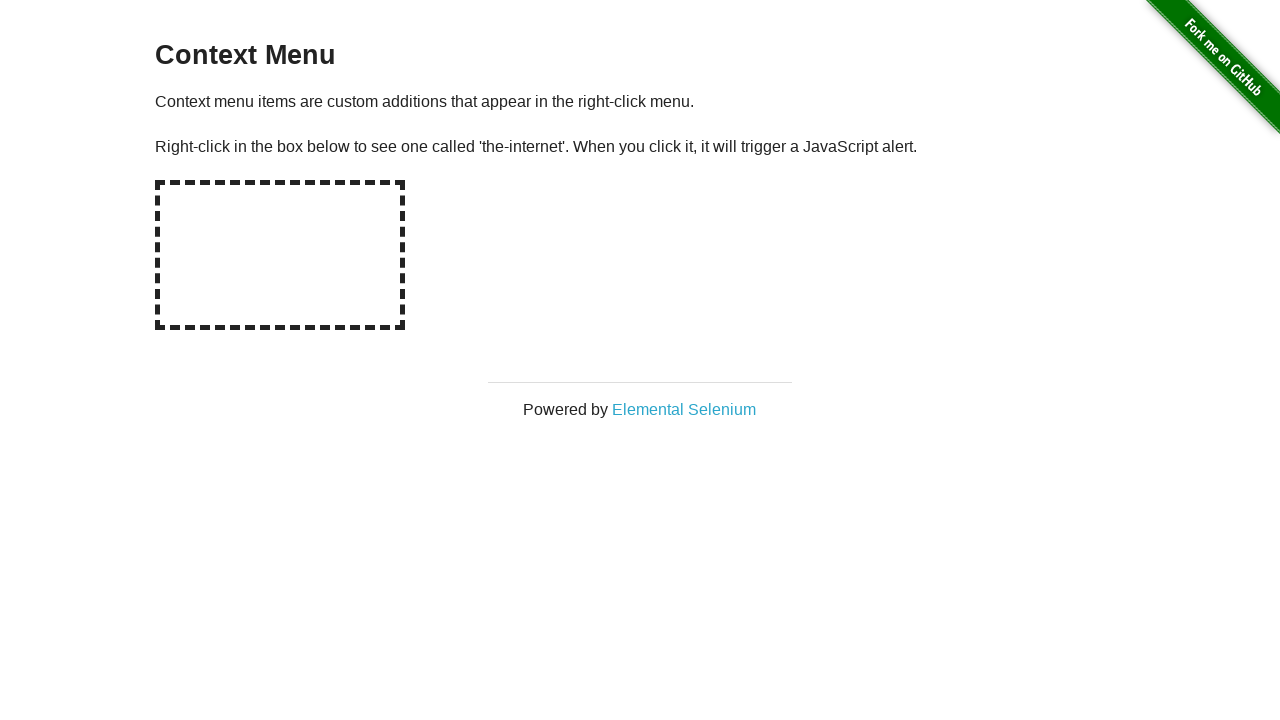

Waited for alert to be handled
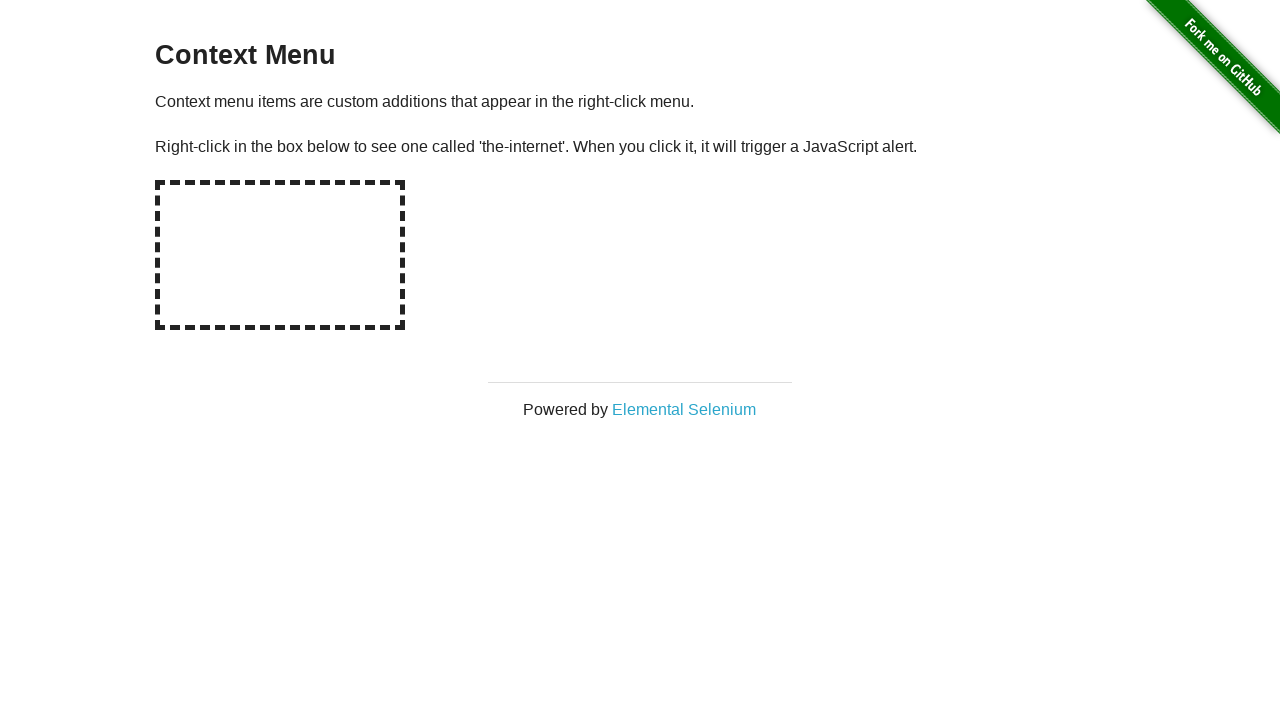

Clicked on 'Elemental Selenium' link to open new tab at (684, 409) on a[href='http://elementalselenium.com/']
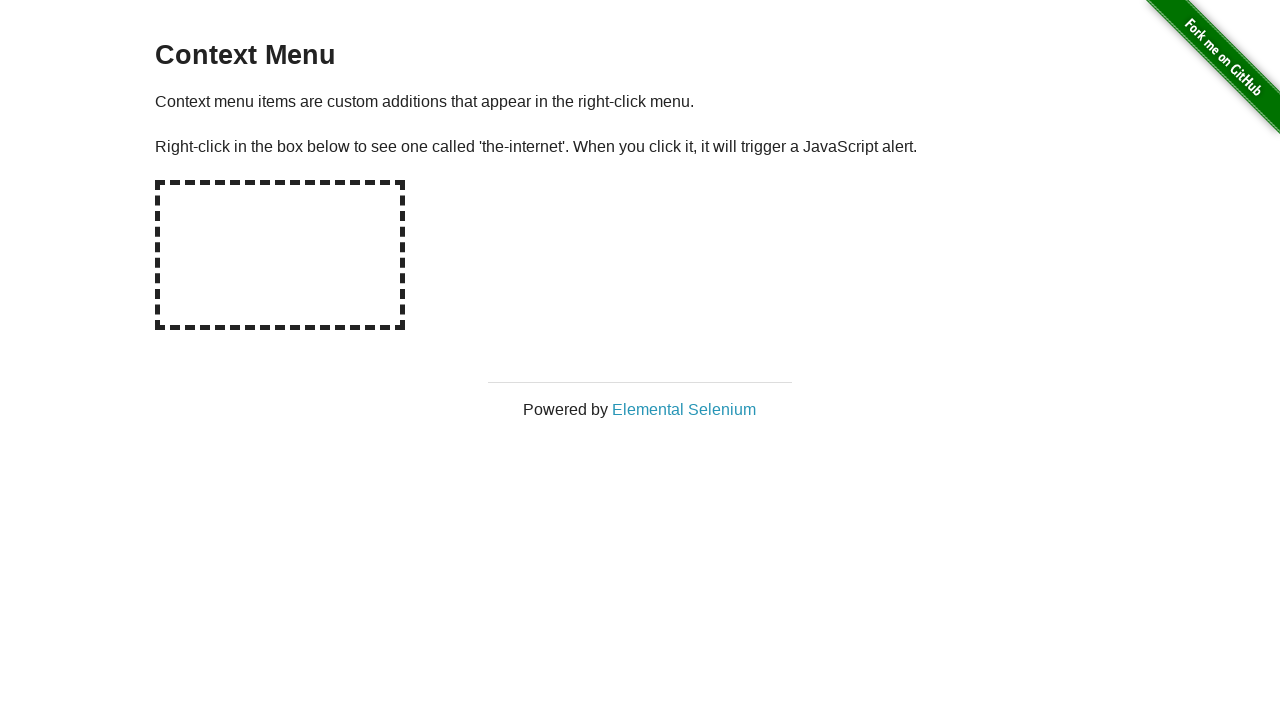

Waited for new page to load completely
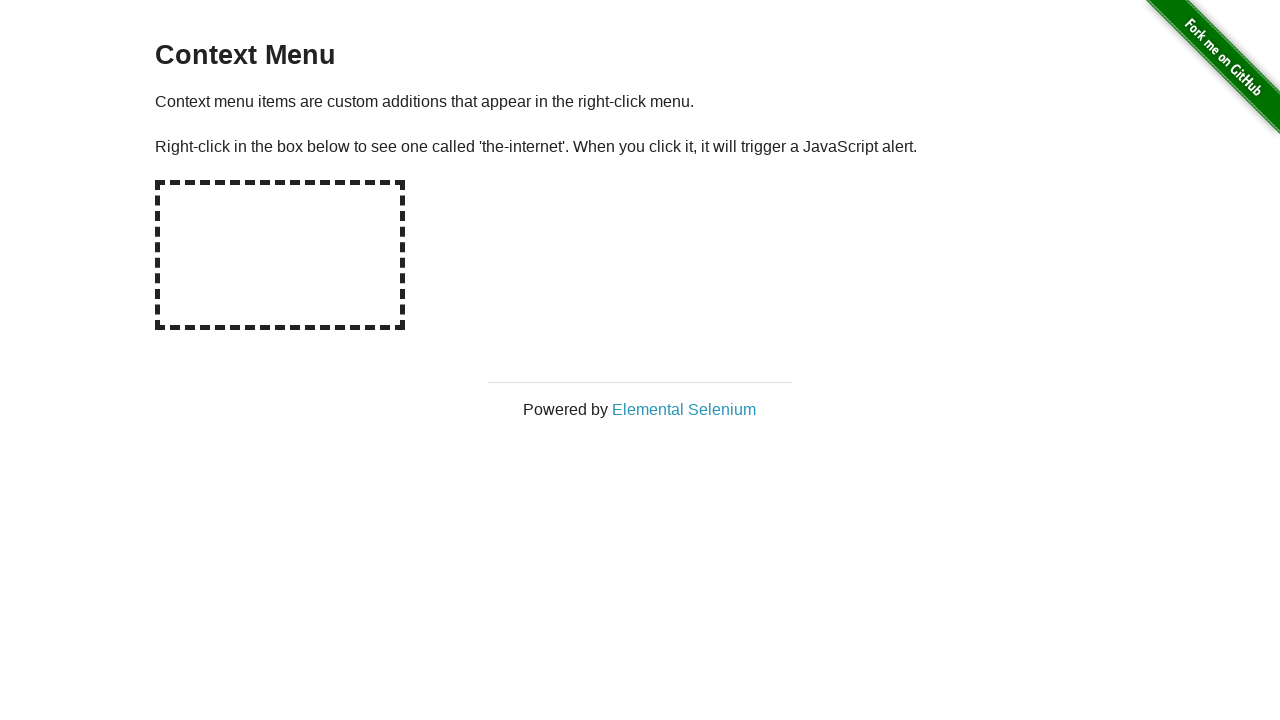

Retrieved h1 text from new page: 'Elemental Selenium'
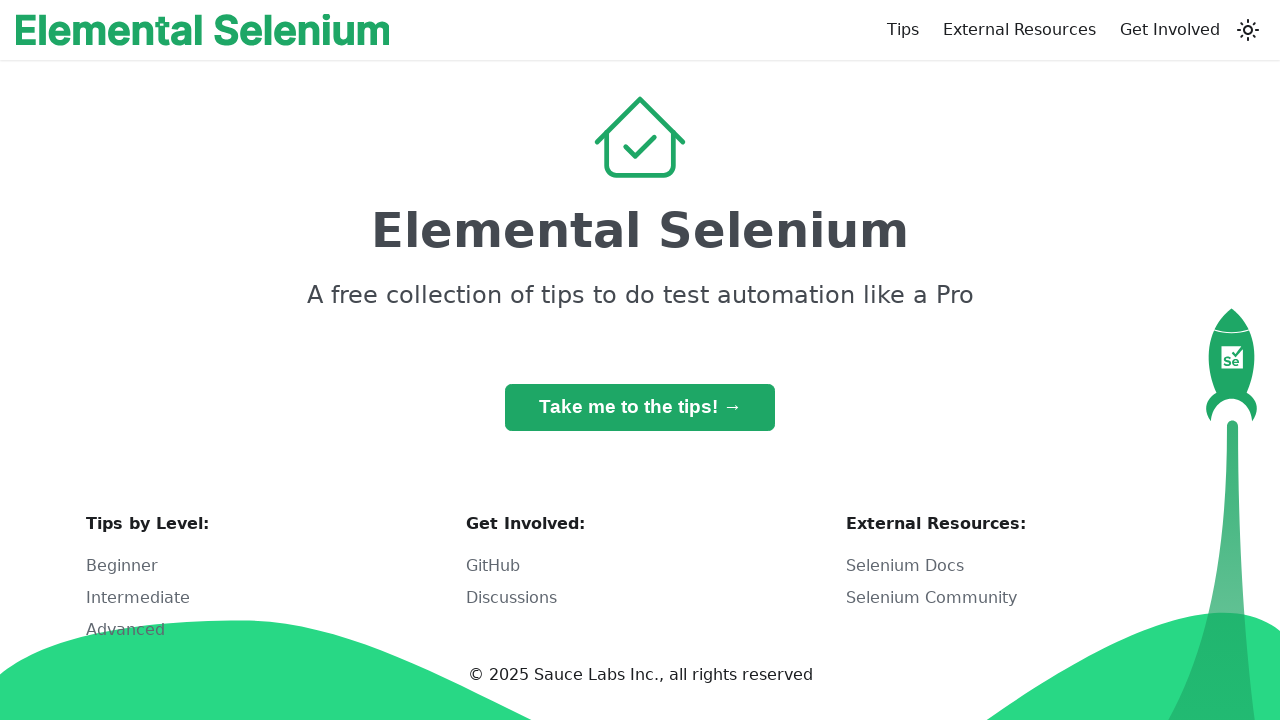

Verified h1 text contains 'Make sure your code lands' or h1 is visible
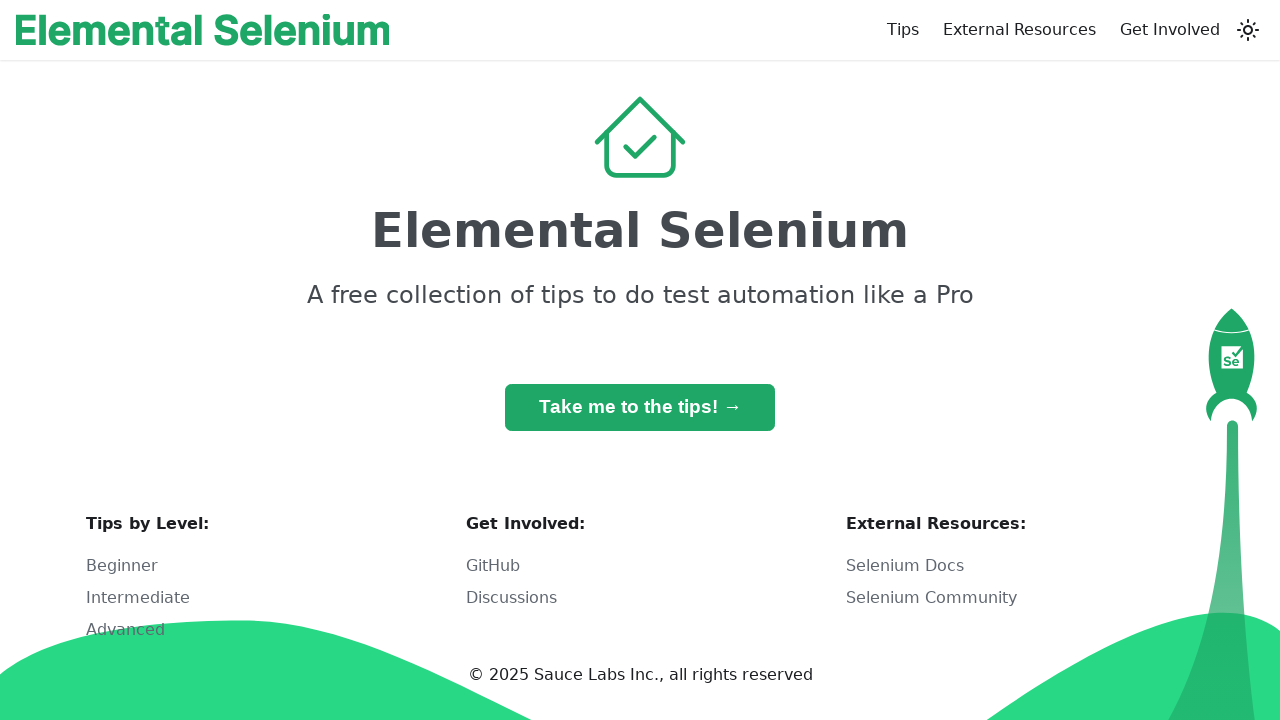

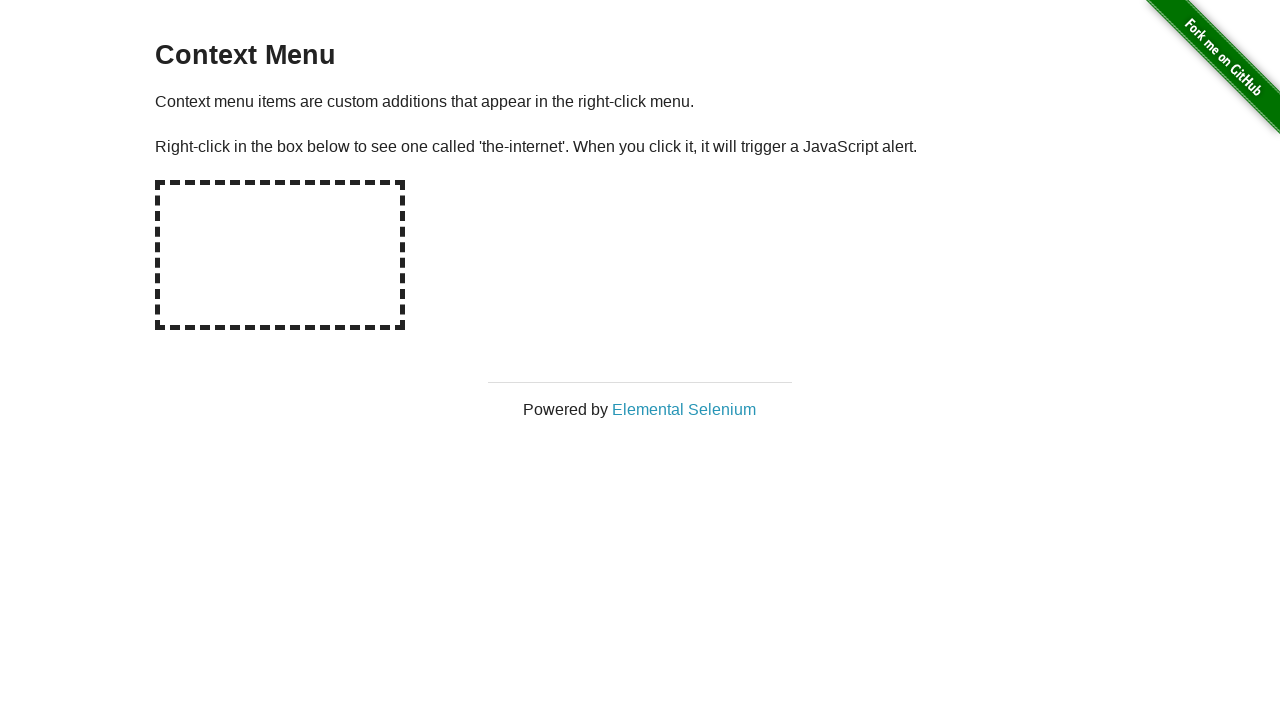